Tests email validation with an invalid email format missing the @ symbol by entering "userexample.com" and verifying the form rejects it

Starting URL: https://demoqa.com/automation-practice-form

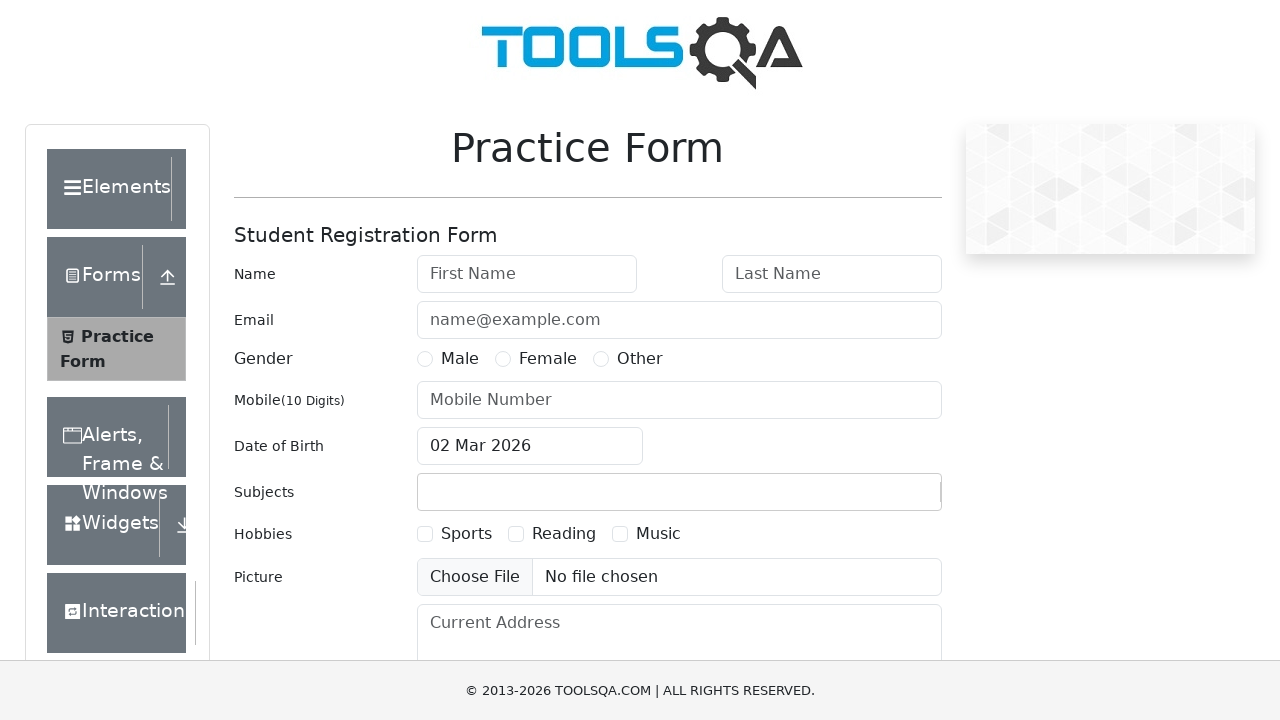

Cleared email field on #userEmail
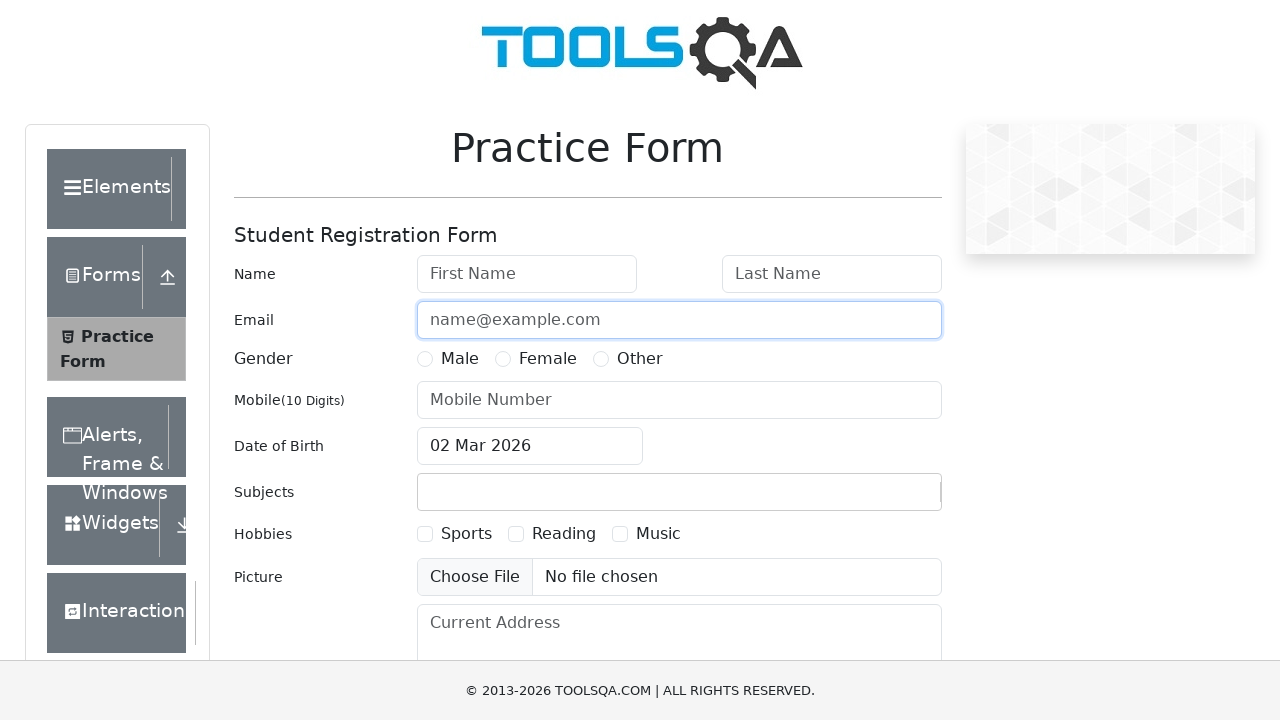

Filled email field with invalid format 'userexample.com' (missing @) on #userEmail
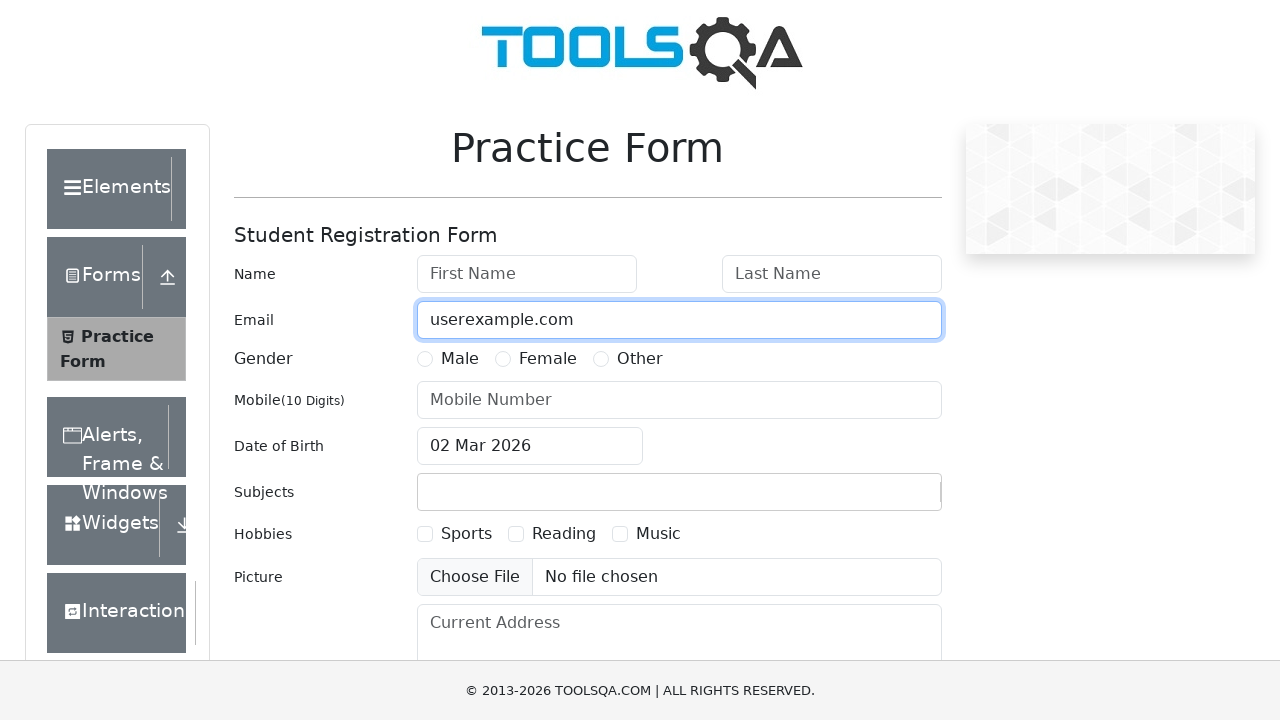

Scrolled submit button into view
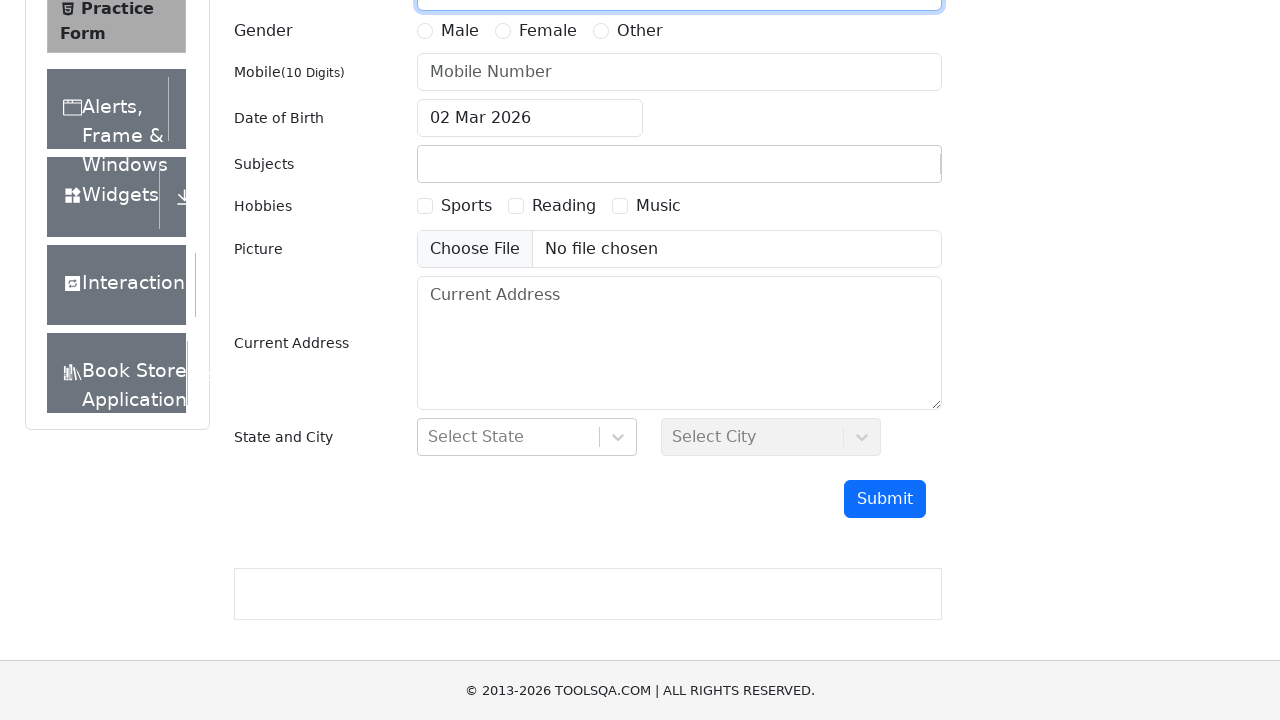

Clicked submit button at (885, 499) on #submit
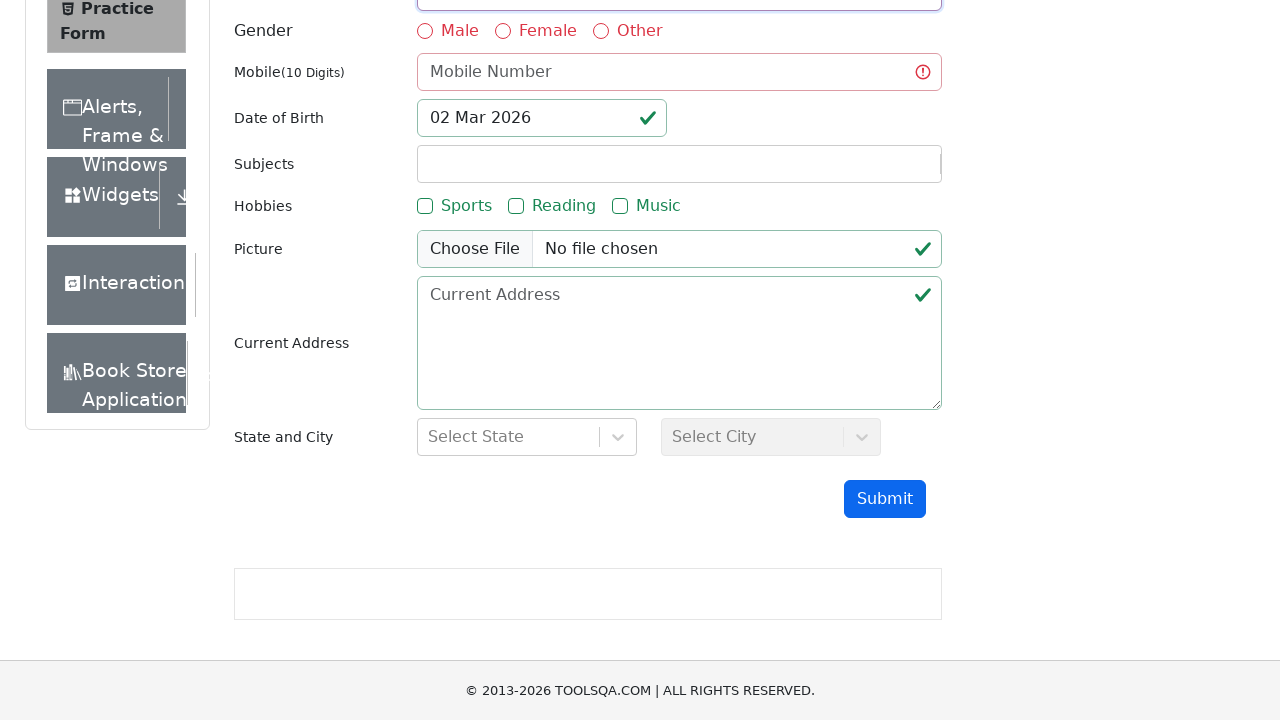

Verified email field validity status
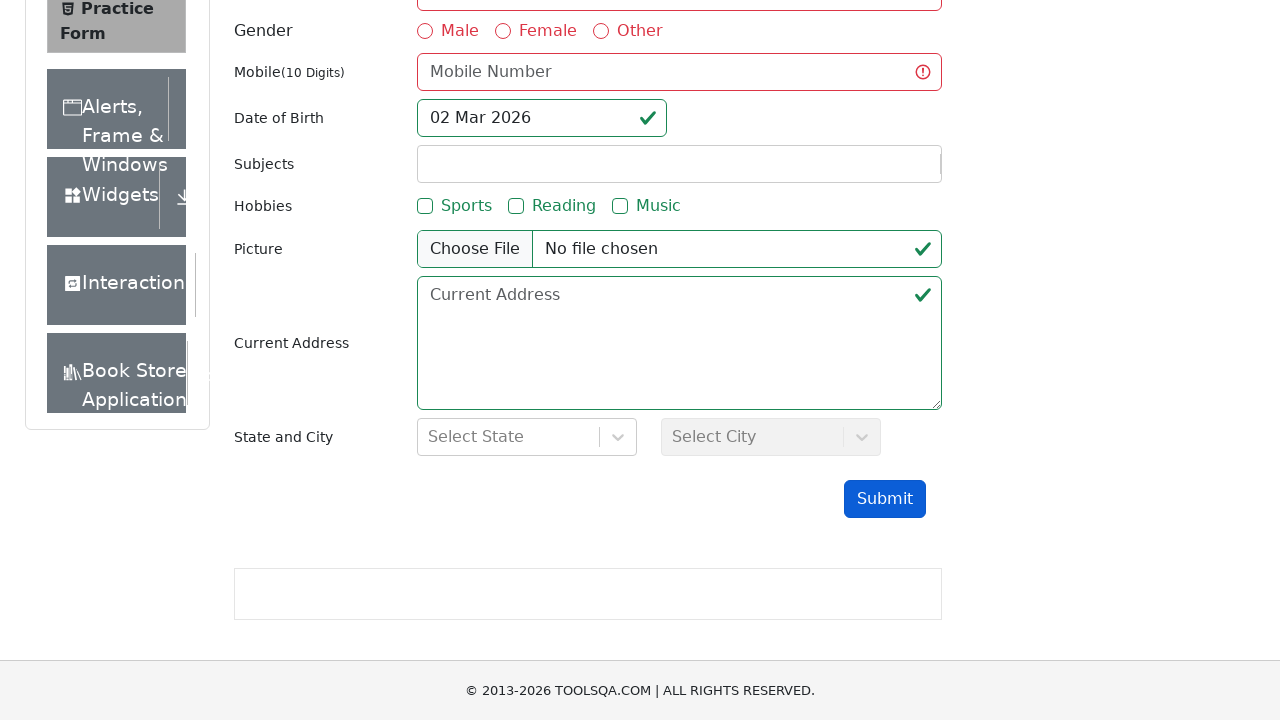

Assertion passed: email field correctly marked as invalid for missing @ symbol
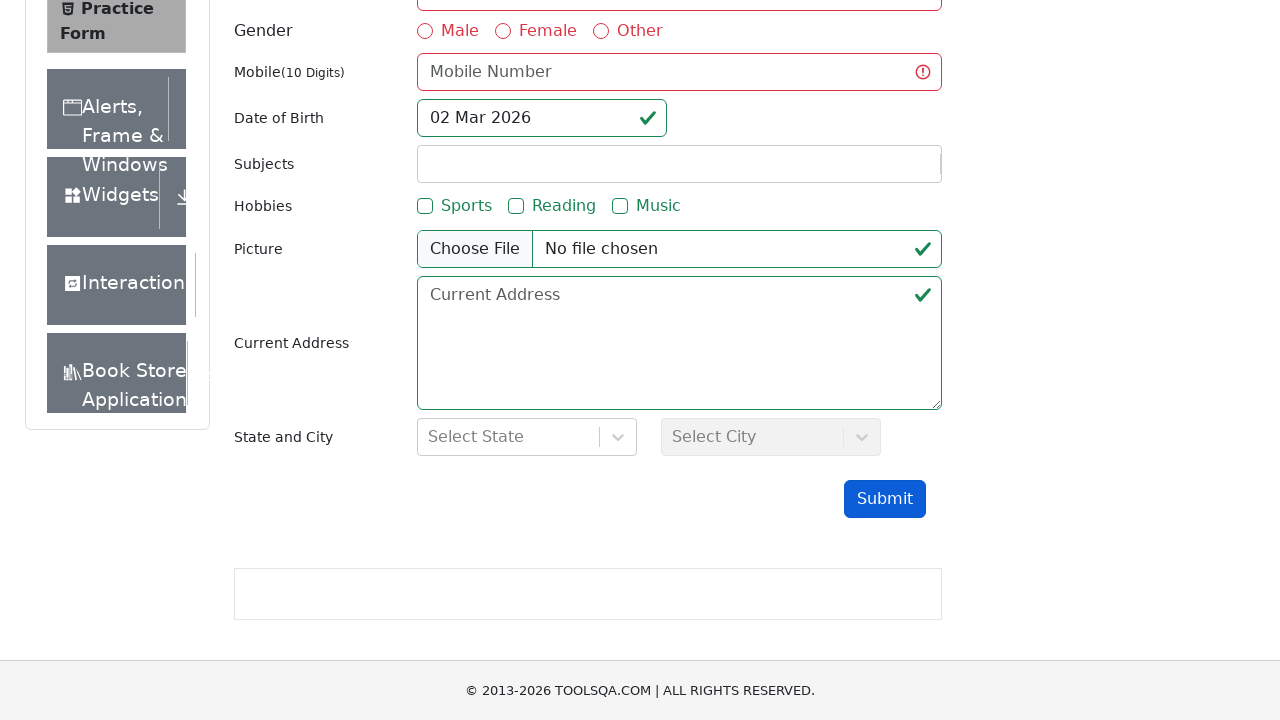

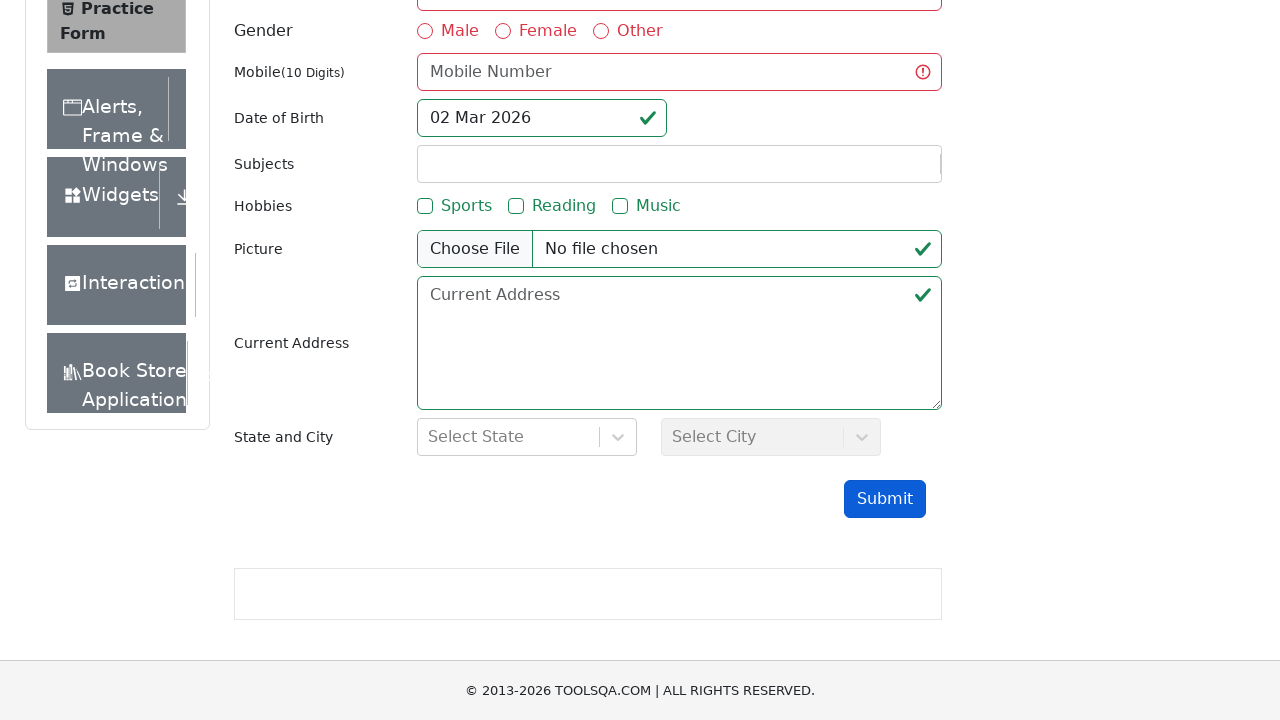